Tests checkbox functionality by clicking a todo item checkbox and verifying it's marked as done

Starting URL: https://crossbrowsertesting.github.io/todo-app.html

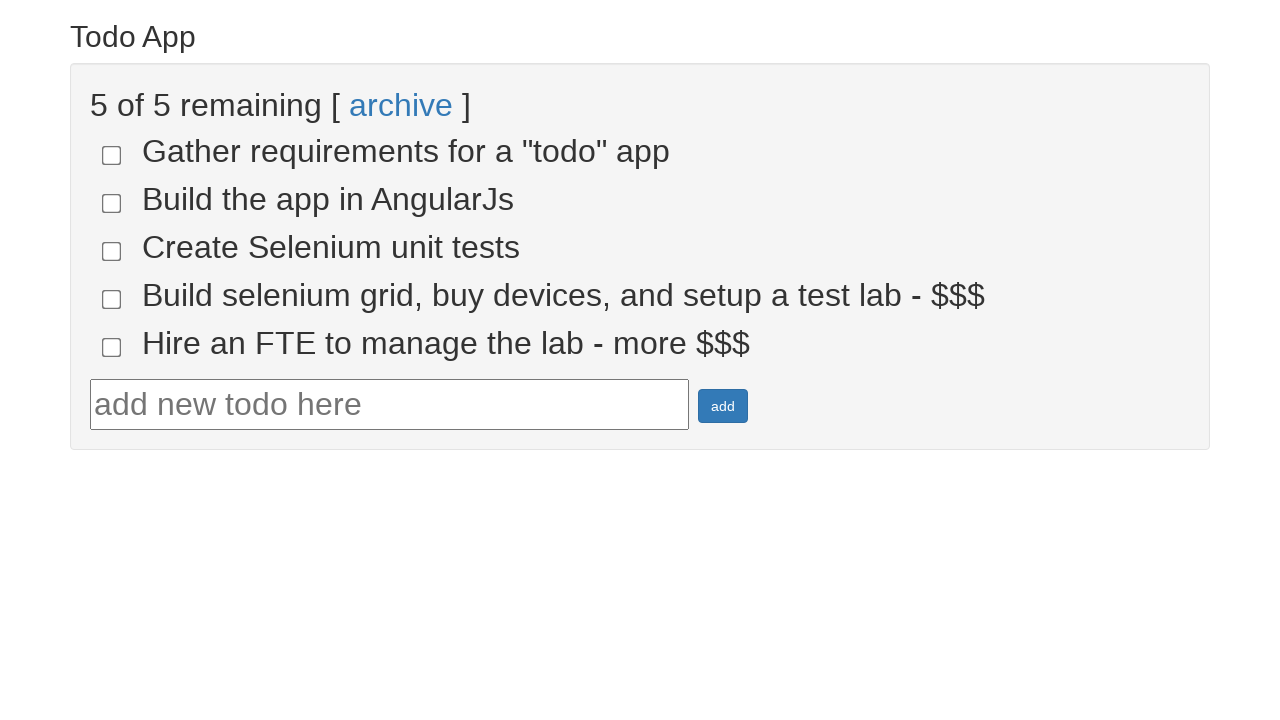

Navigated to todo app
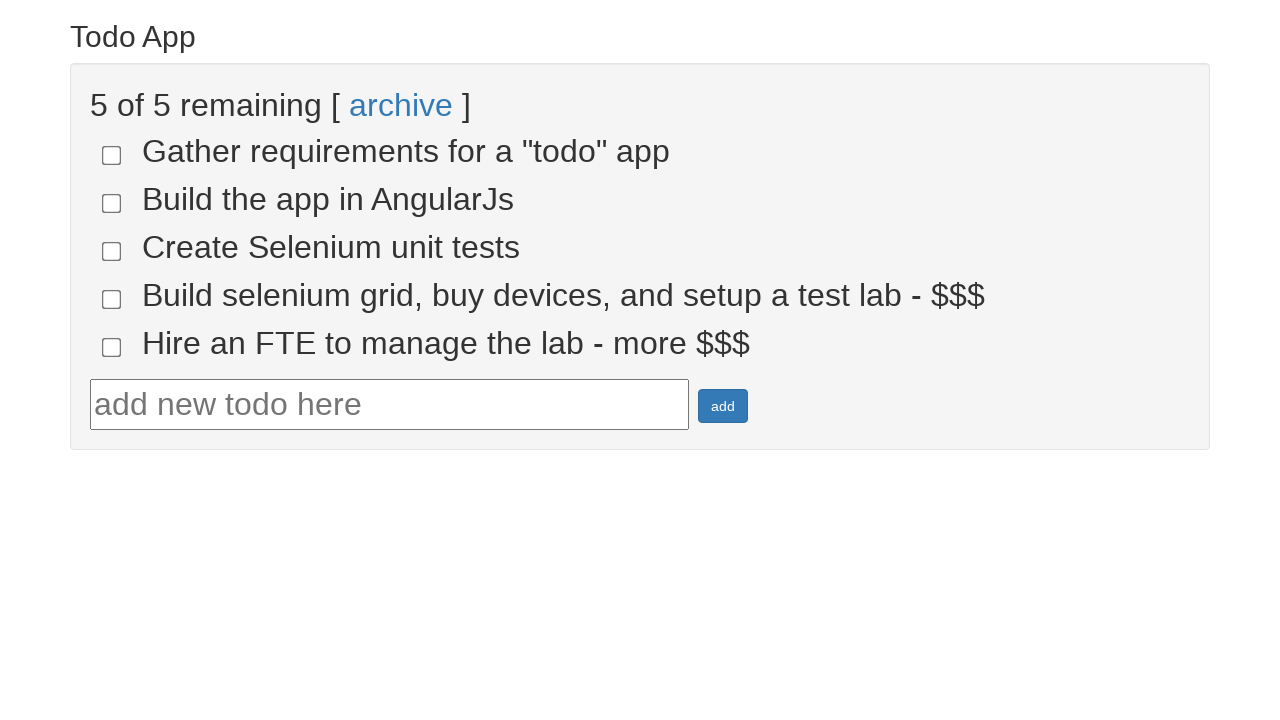

Clicked first todo item checkbox at (112, 155) on input[name='todo-1']
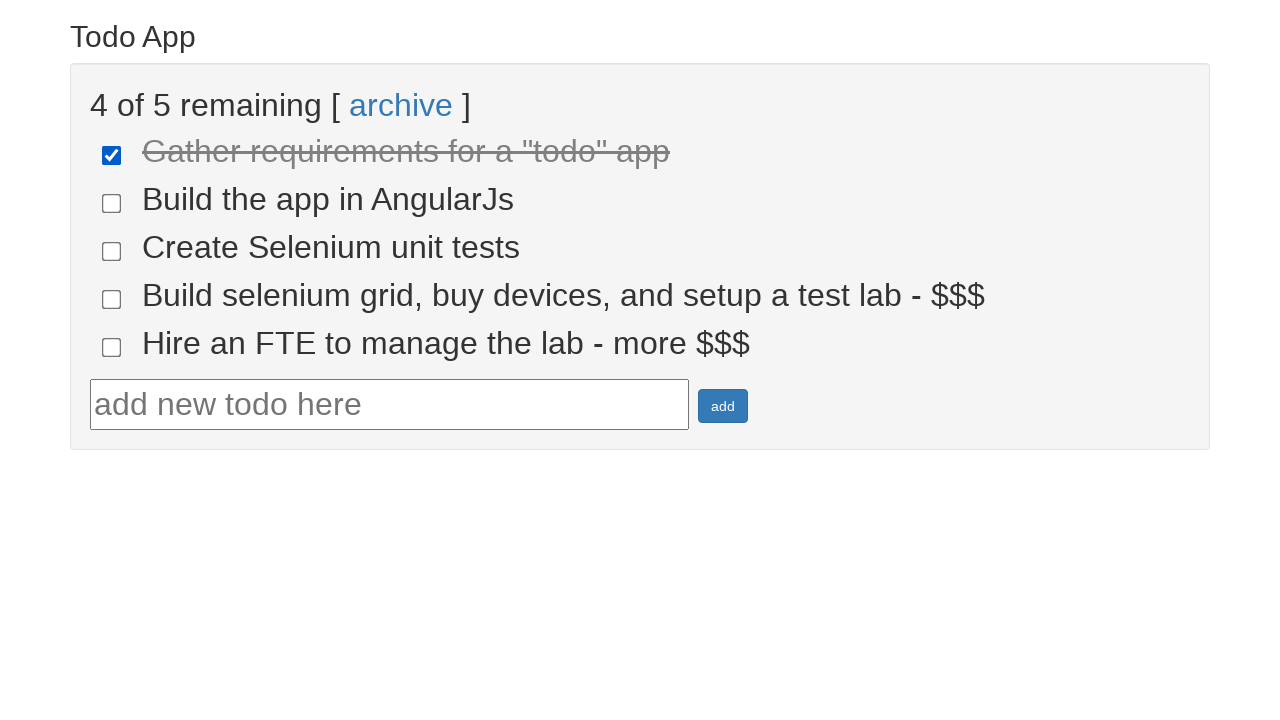

Todo item marked as done
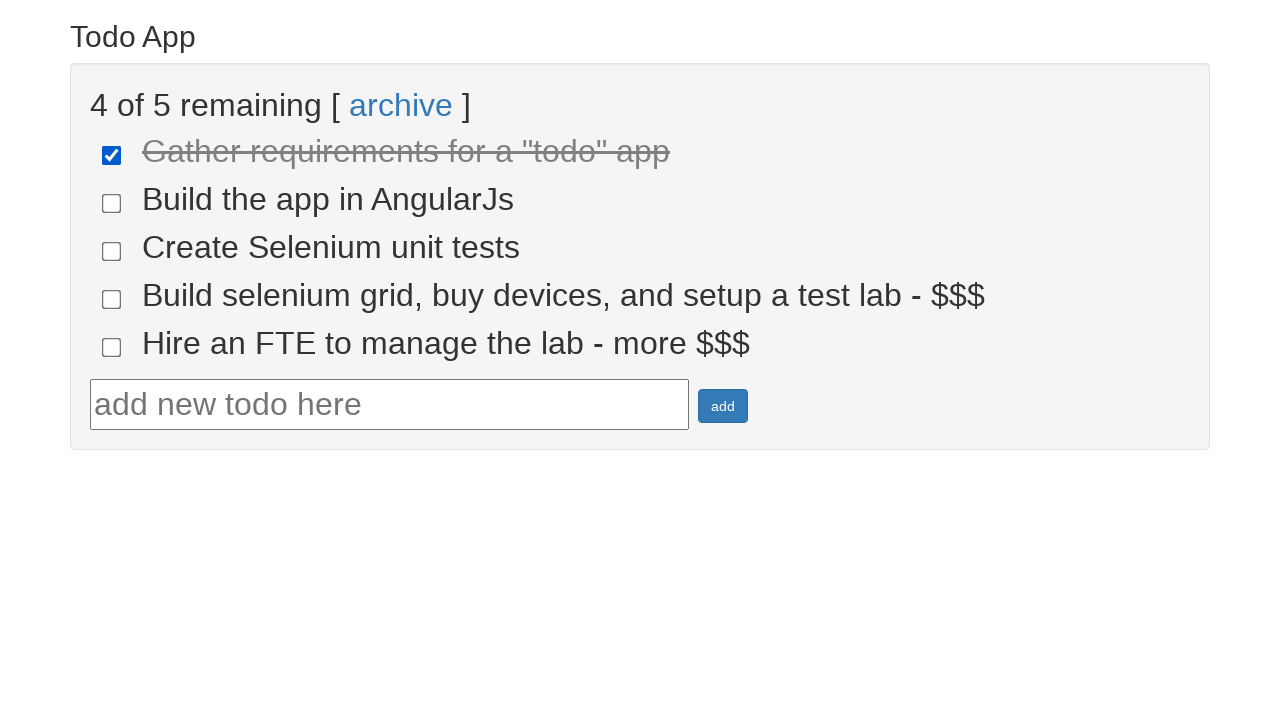

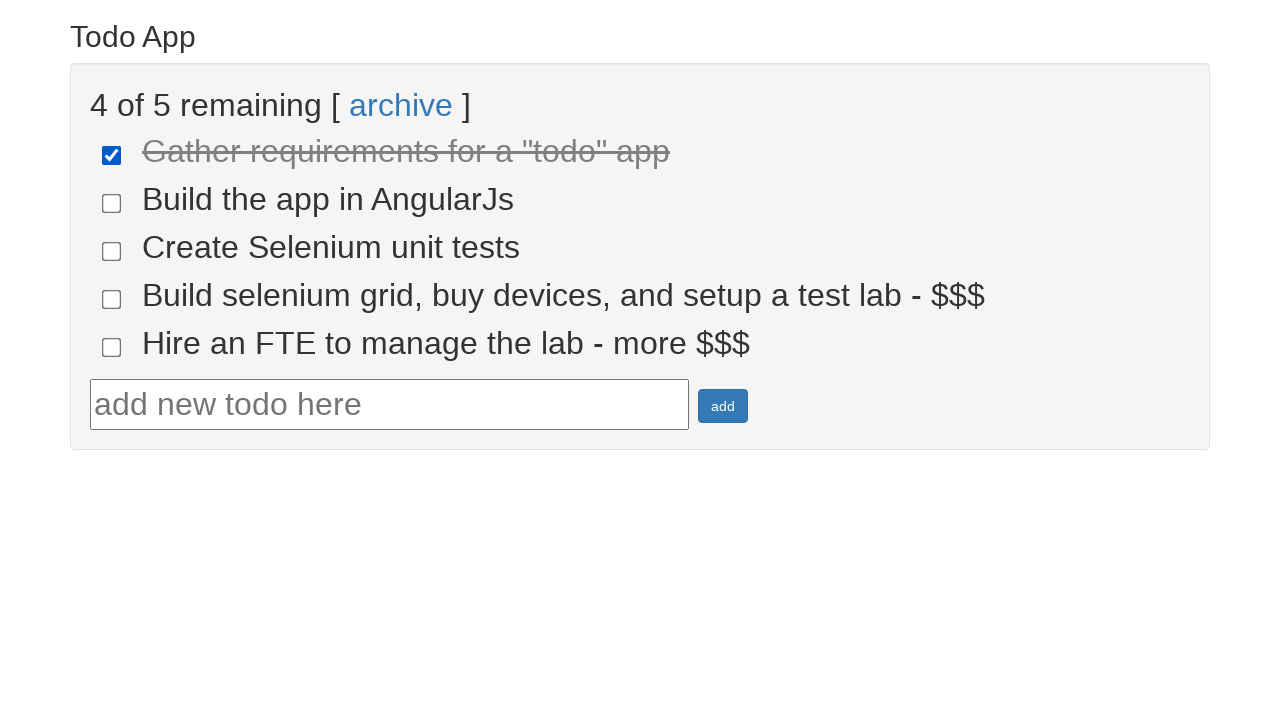